Tests filtering to show only active (non-completed) todo items

Starting URL: https://demo.playwright.dev/todomvc

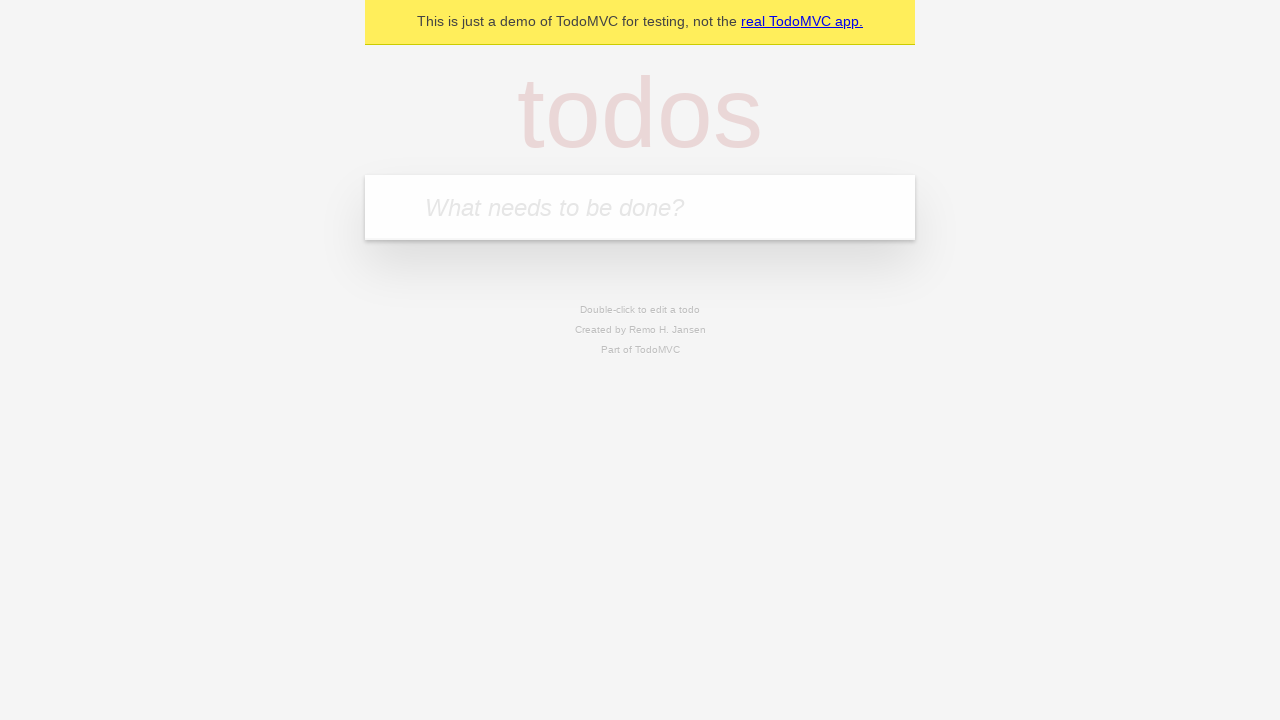

Filled todo input with 'buy some cheese' on internal:attr=[placeholder="What needs to be done?"i]
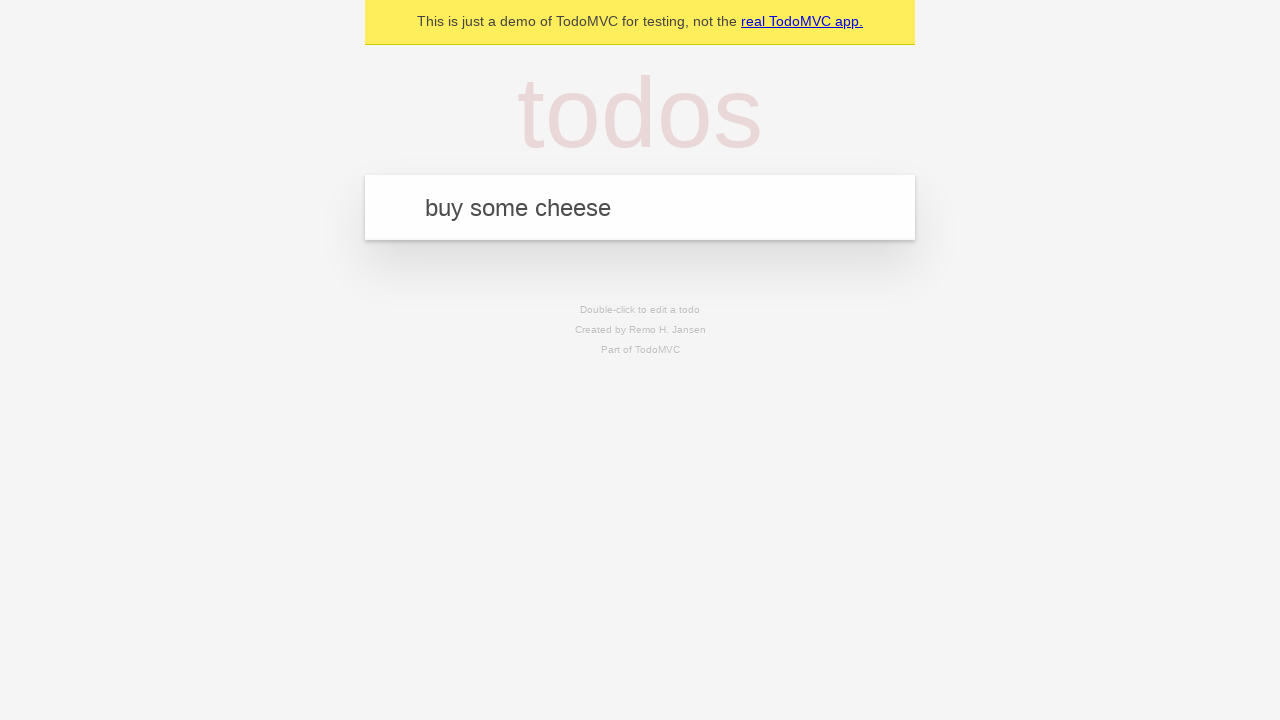

Pressed Enter to add first todo item on internal:attr=[placeholder="What needs to be done?"i]
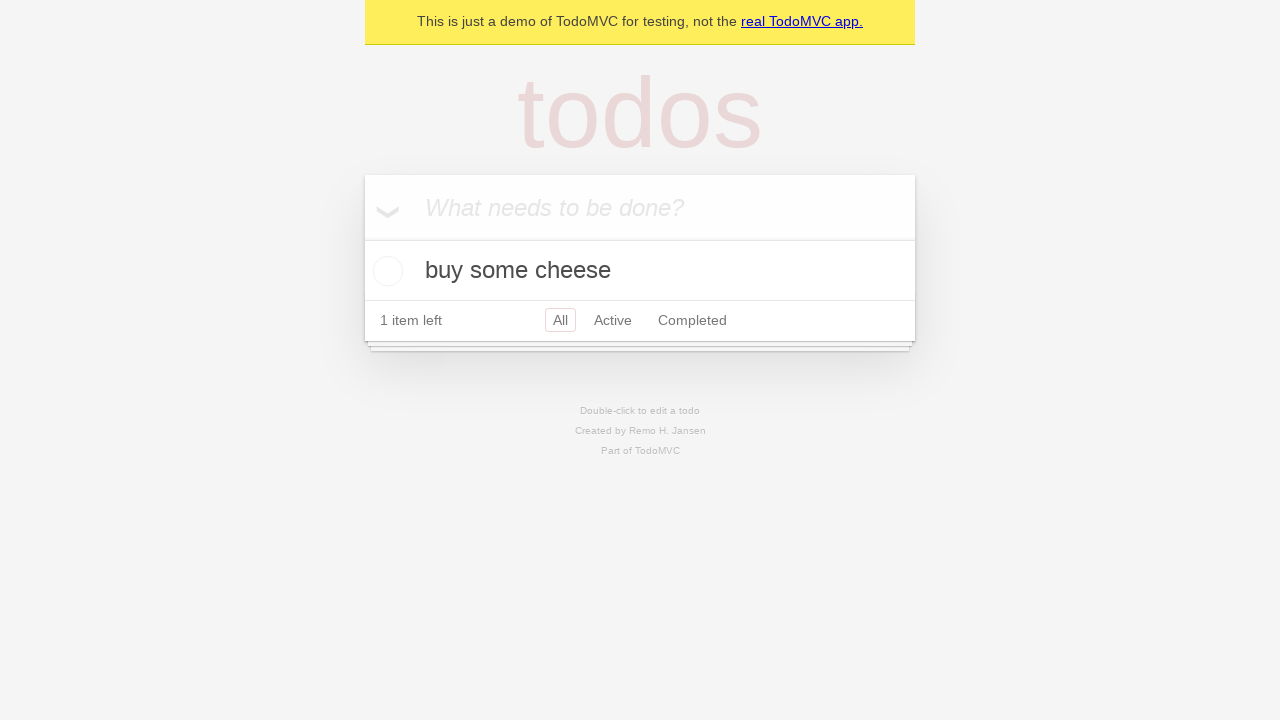

Filled todo input with 'feed the cat' on internal:attr=[placeholder="What needs to be done?"i]
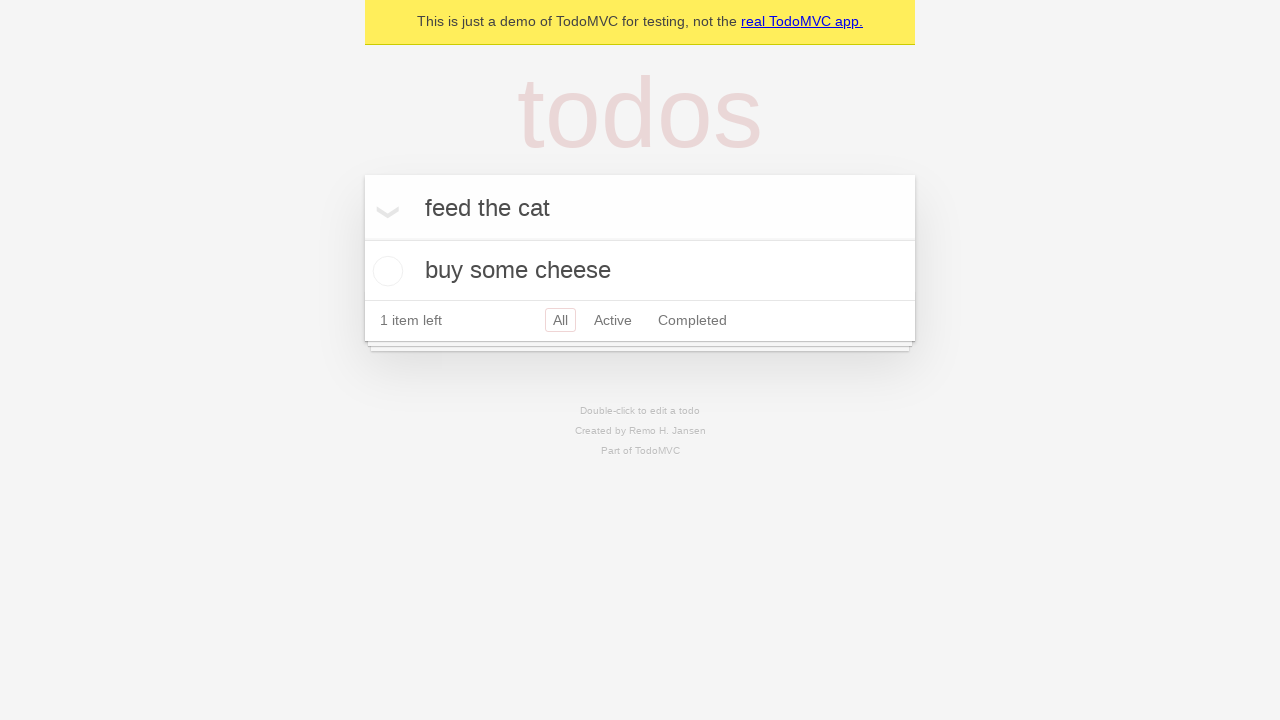

Pressed Enter to add second todo item on internal:attr=[placeholder="What needs to be done?"i]
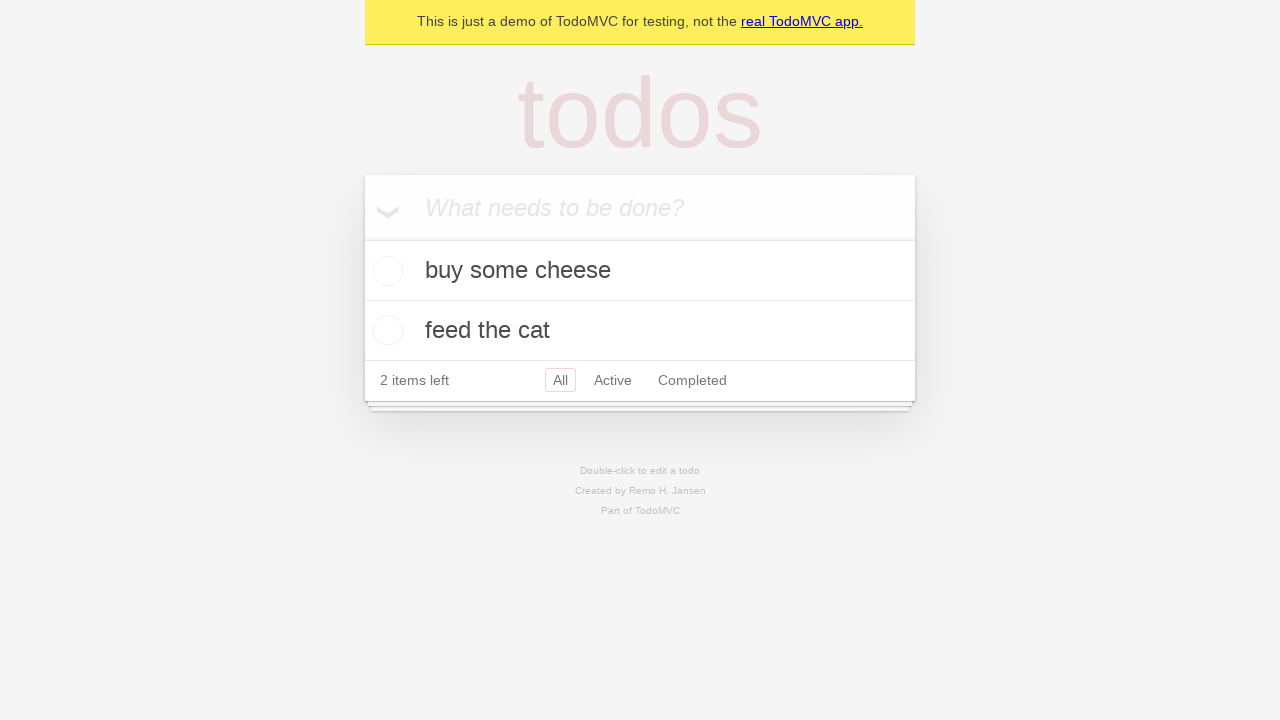

Filled todo input with 'book a doctors appointment' on internal:attr=[placeholder="What needs to be done?"i]
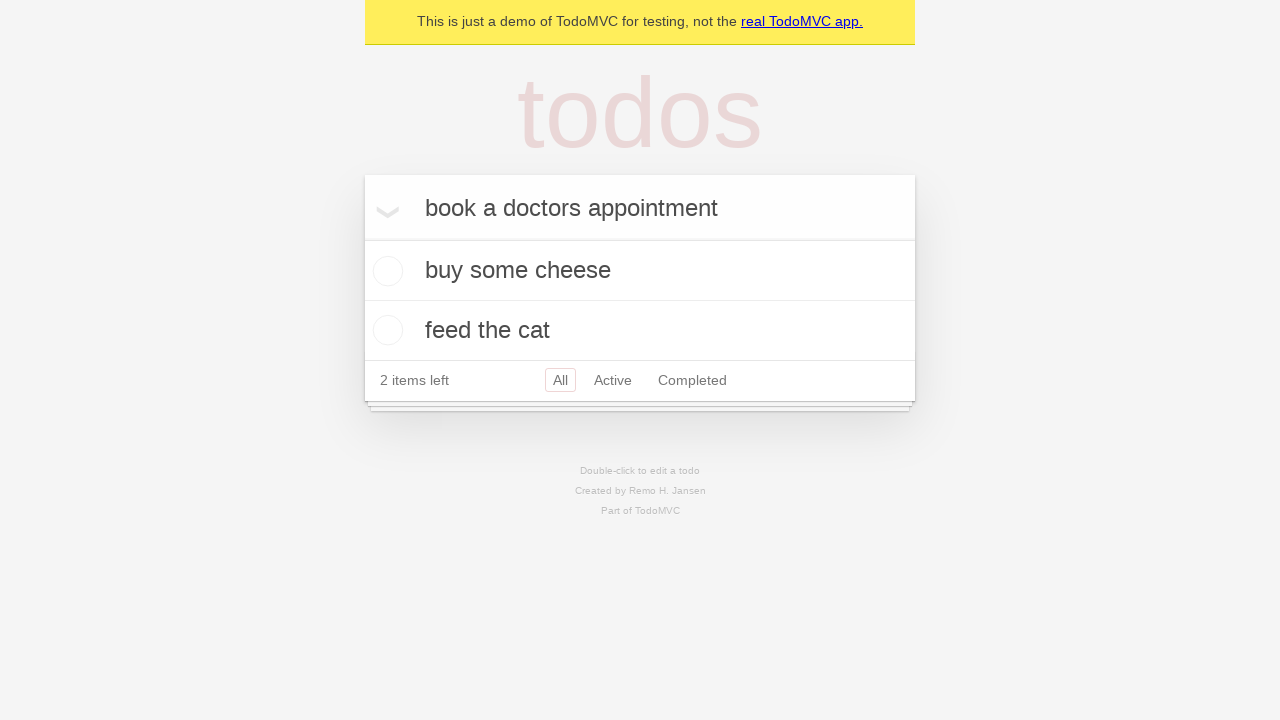

Pressed Enter to add third todo item on internal:attr=[placeholder="What needs to be done?"i]
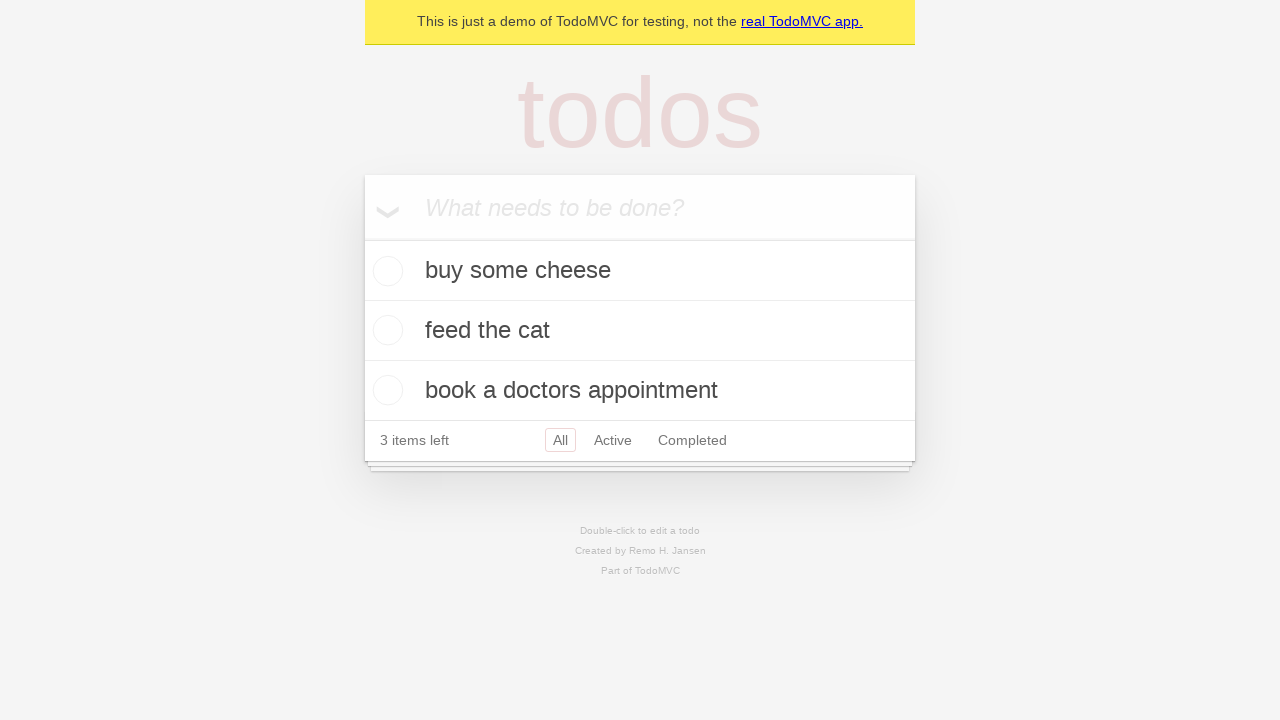

Checked the second todo item (feed the cat) at (385, 330) on internal:testid=[data-testid="todo-item"s] >> nth=1 >> internal:role=checkbox
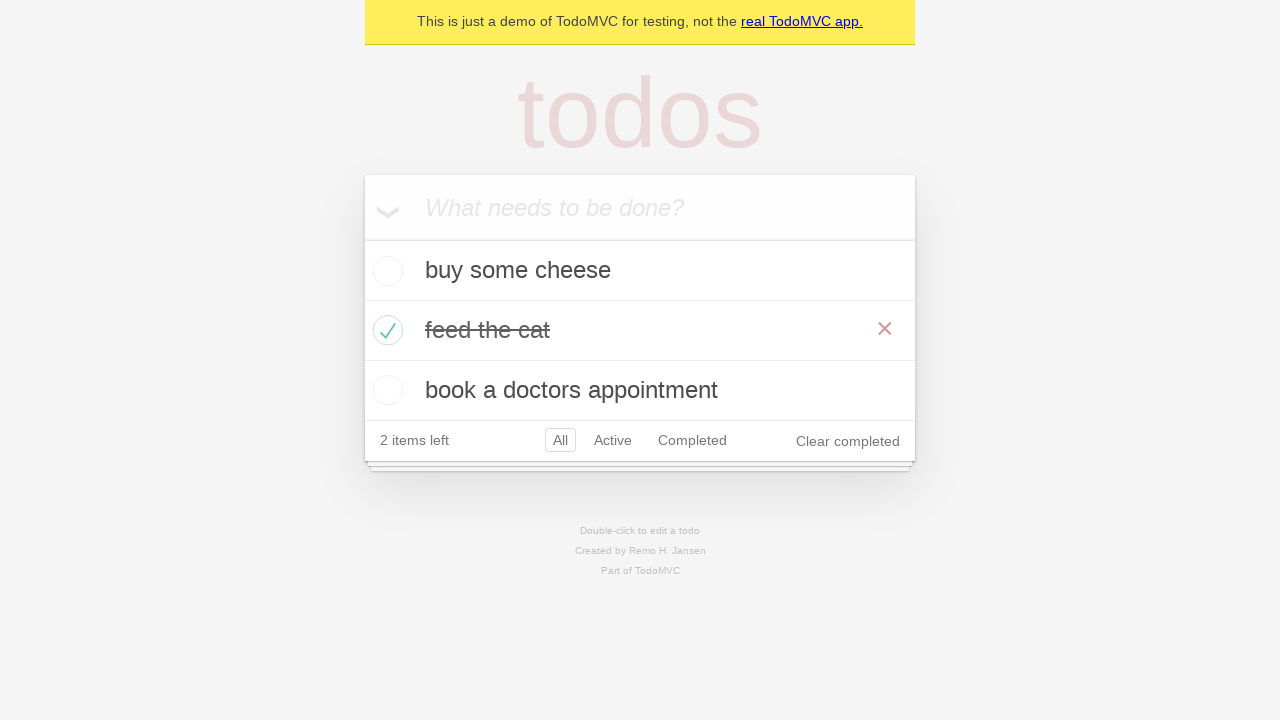

Clicked the Active filter to display only active (non-completed) items at (613, 440) on internal:role=link[name="Active"i]
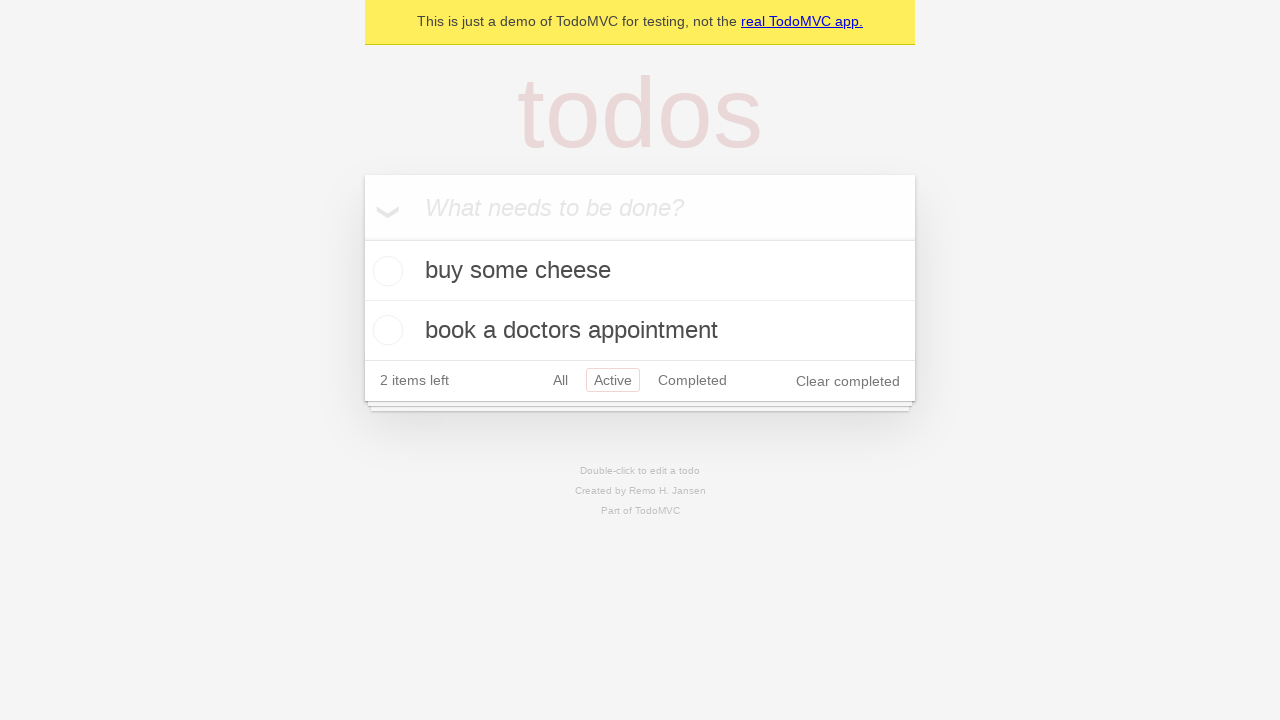

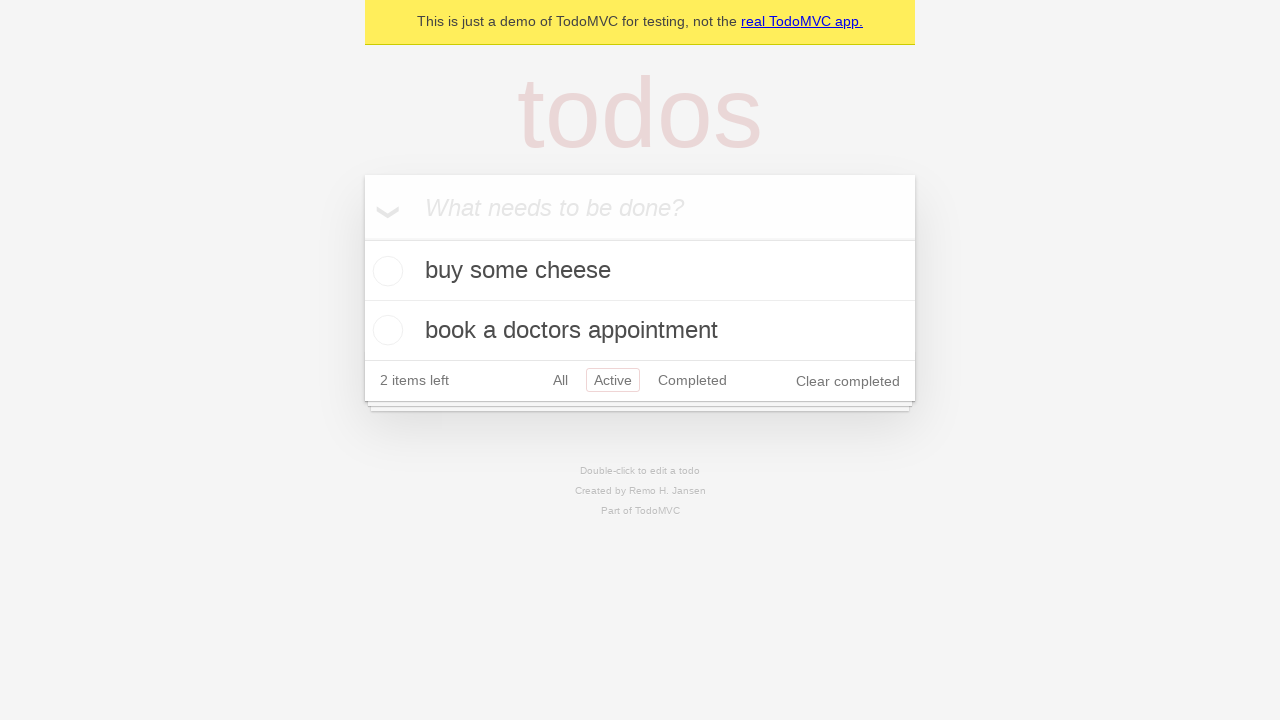